Navigates to the Adventure Land game website homepage and verifies it loads successfully.

Starting URL: http://adventure.land/

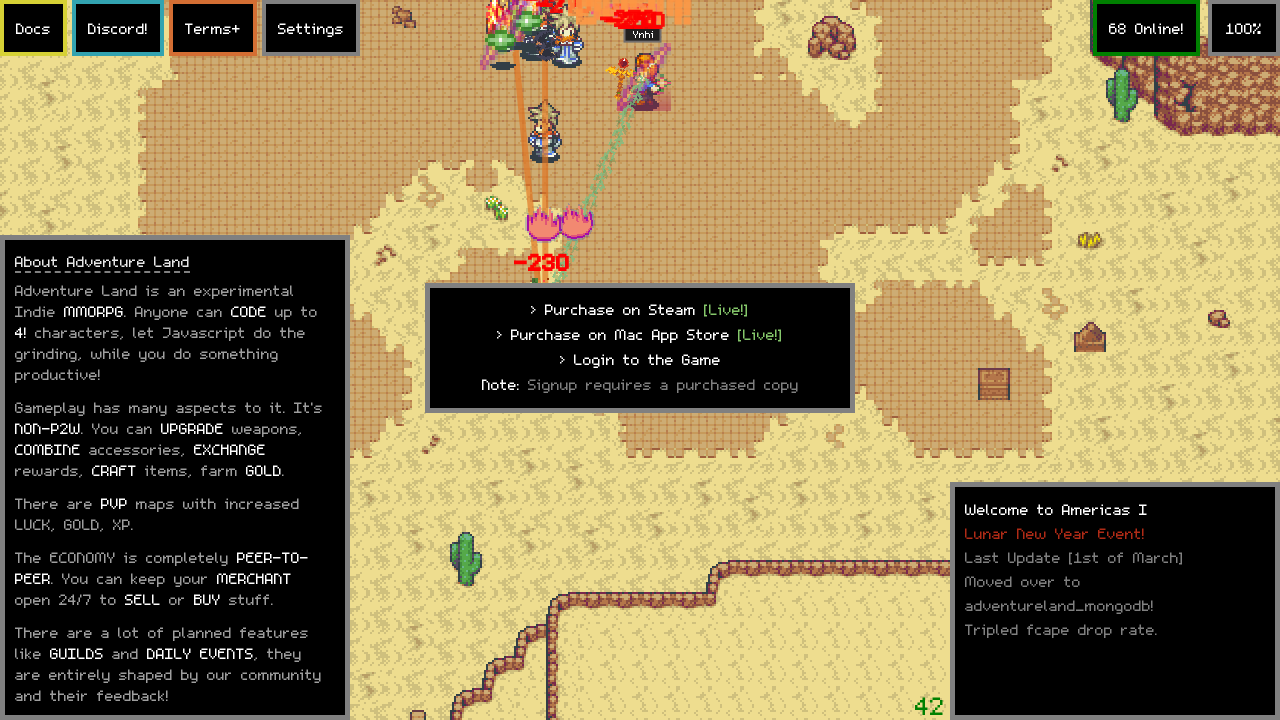

Navigated to Adventure Land homepage and waited for DOM content to load
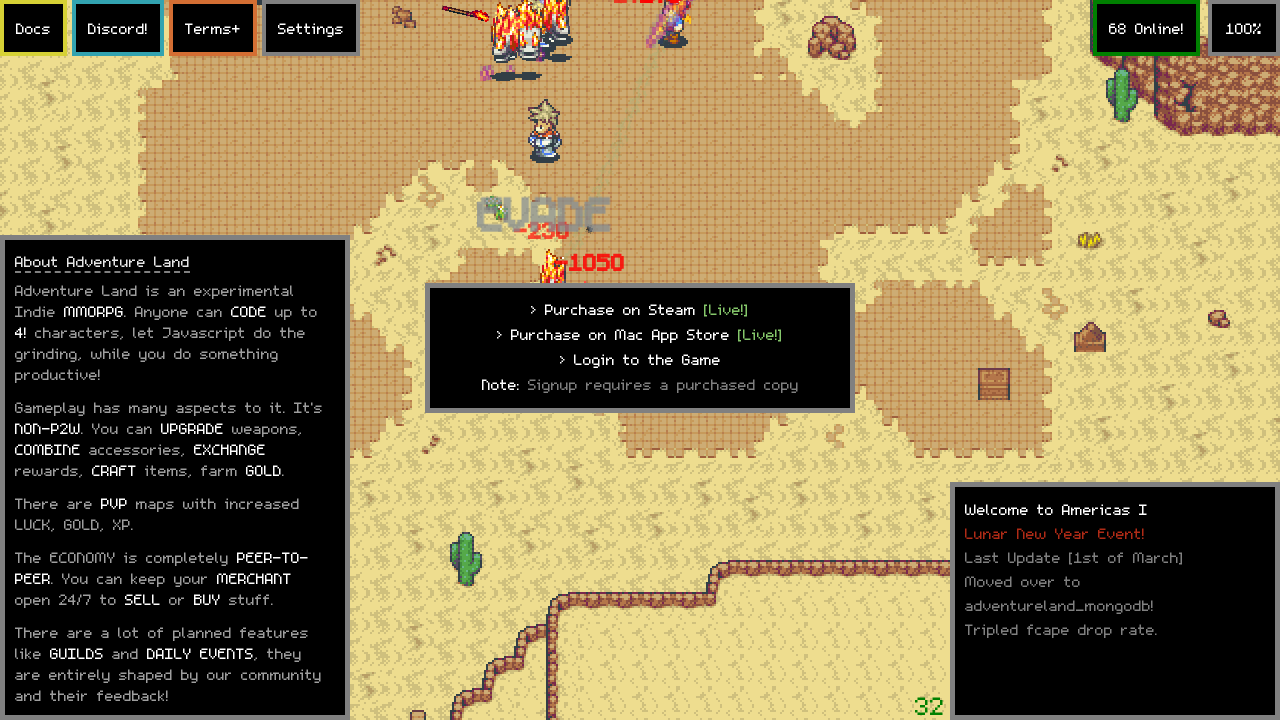

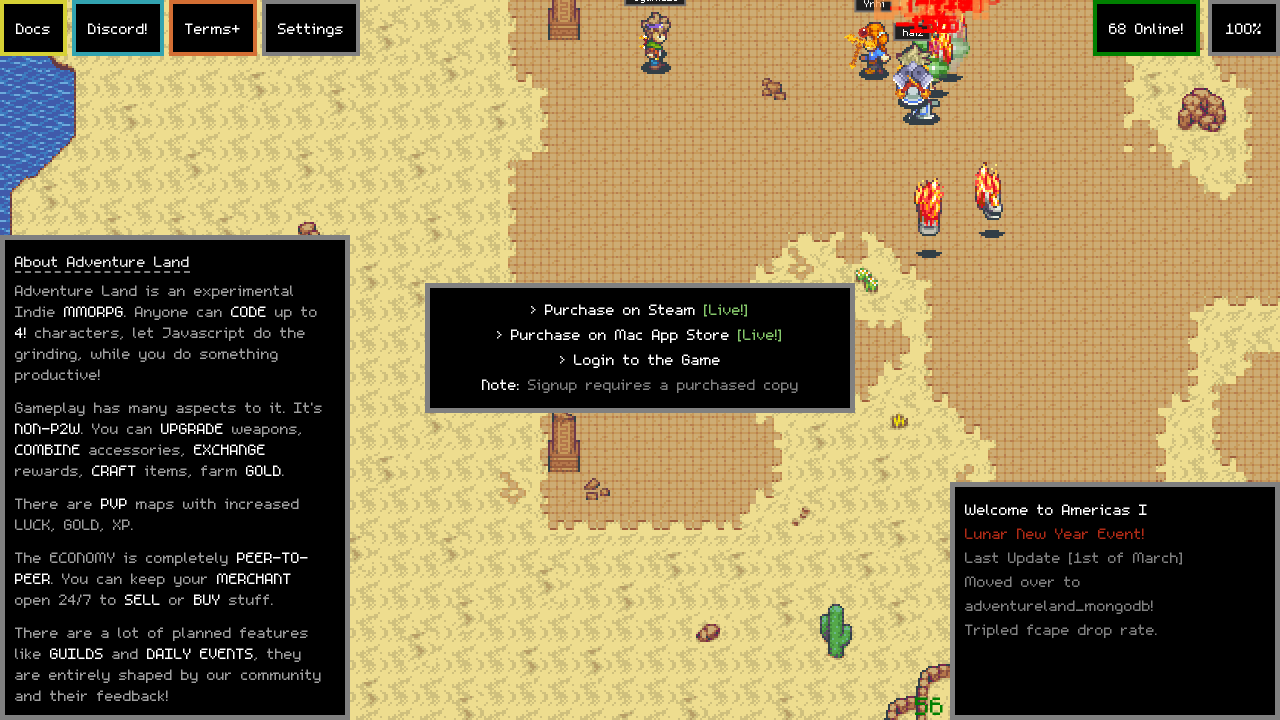